Tests window/tab handling by clicking a link that opens a new window, then retrieves information about all open windows/tabs.

Starting URL: https://the-internet.herokuapp.com/windows

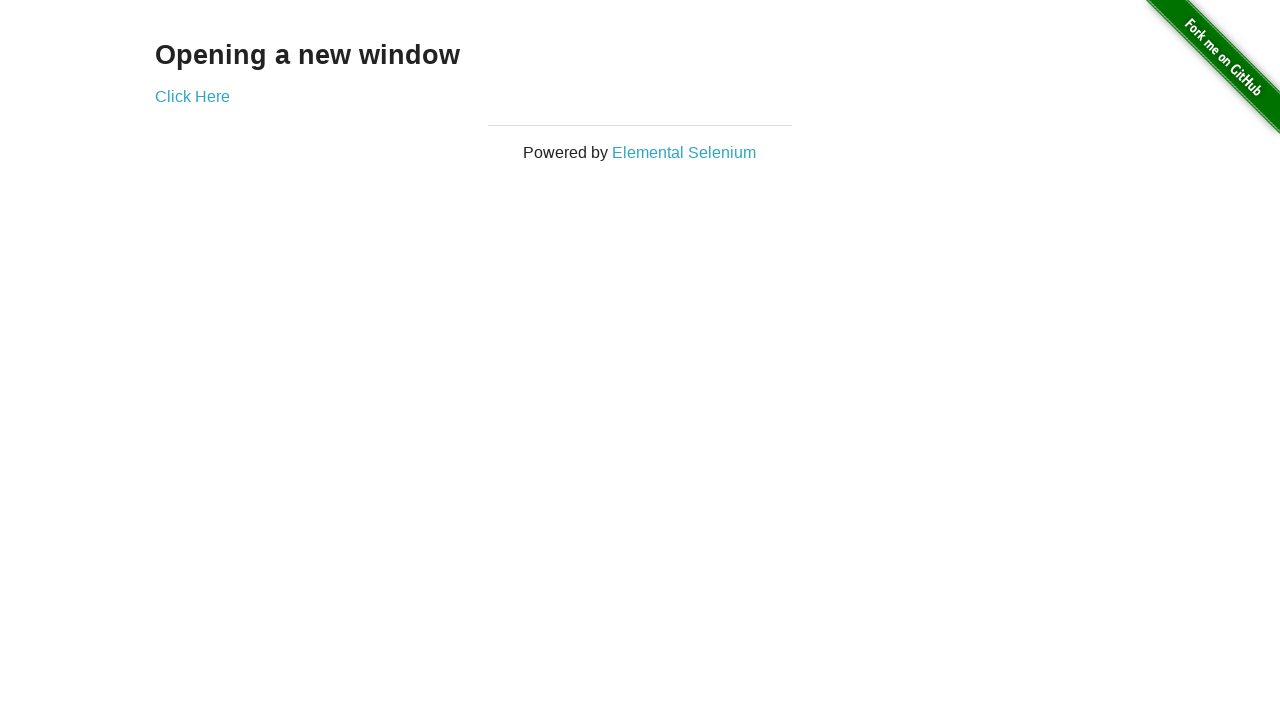

Retrieved main window title
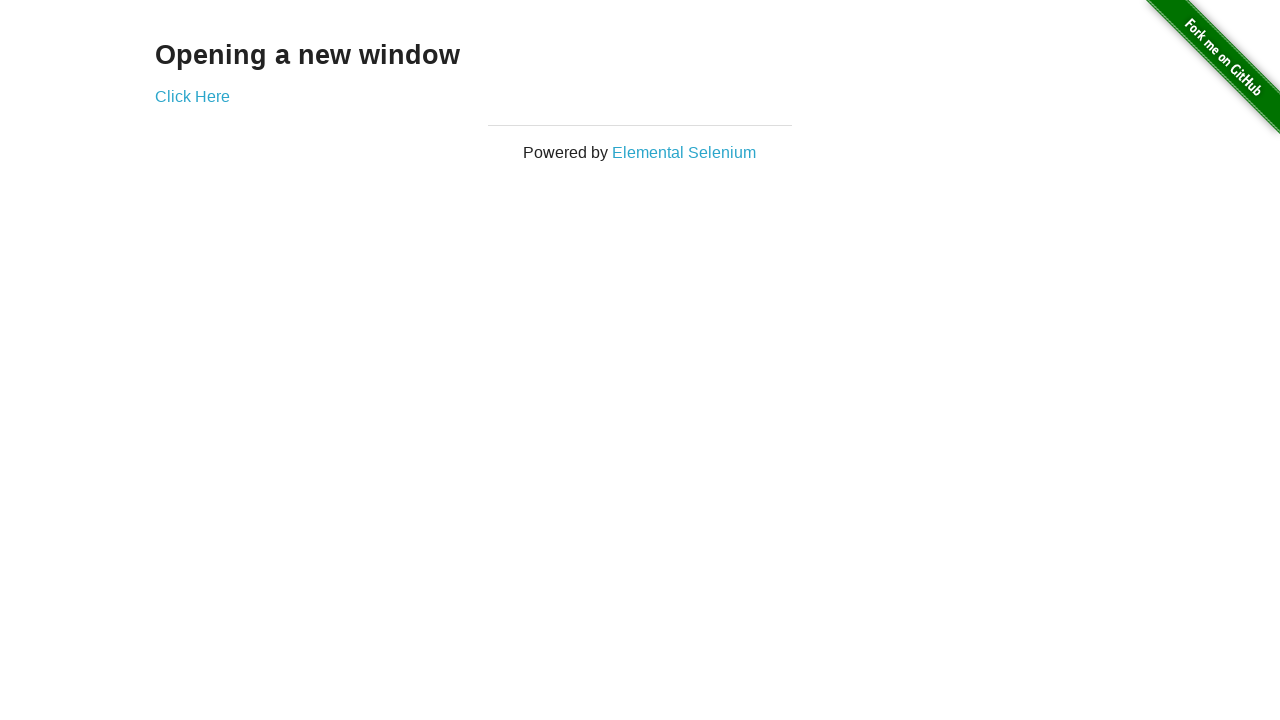

Retrieved main page URL
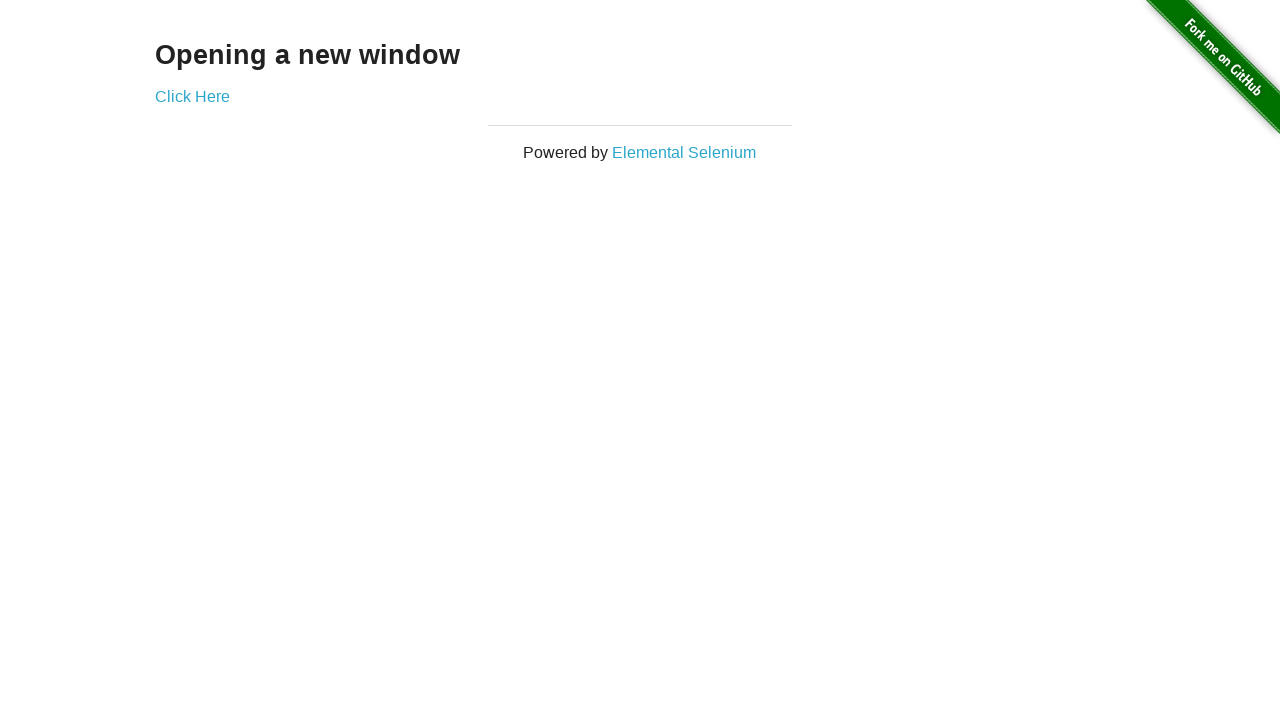

Clicked 'Click Here' link to open new window/tab at (192, 96) on text=Click Here
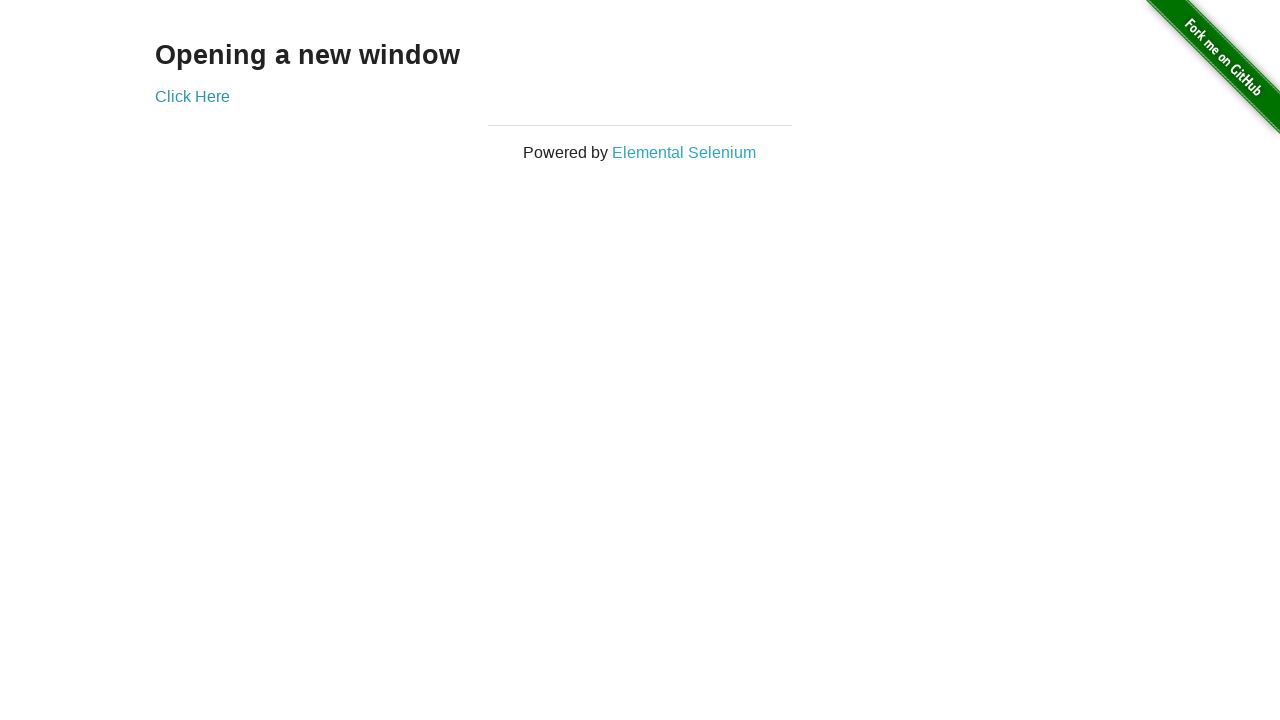

Captured new page/window object
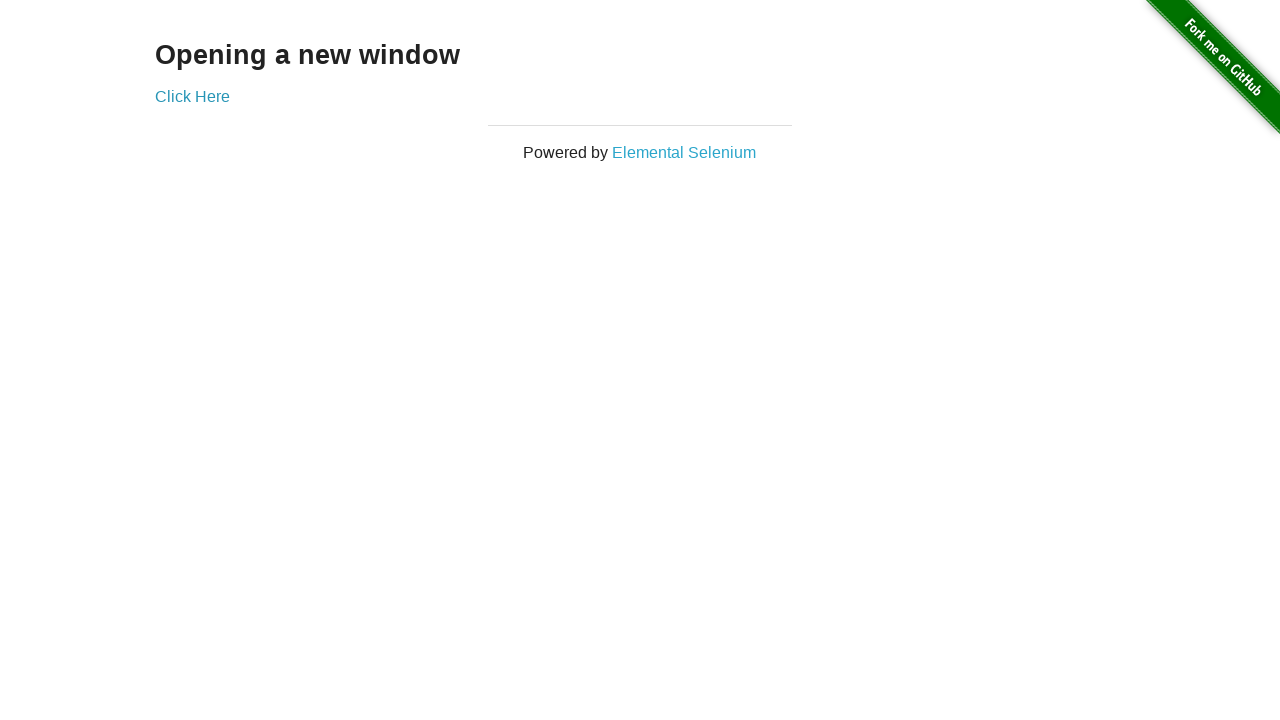

New page loaded completely
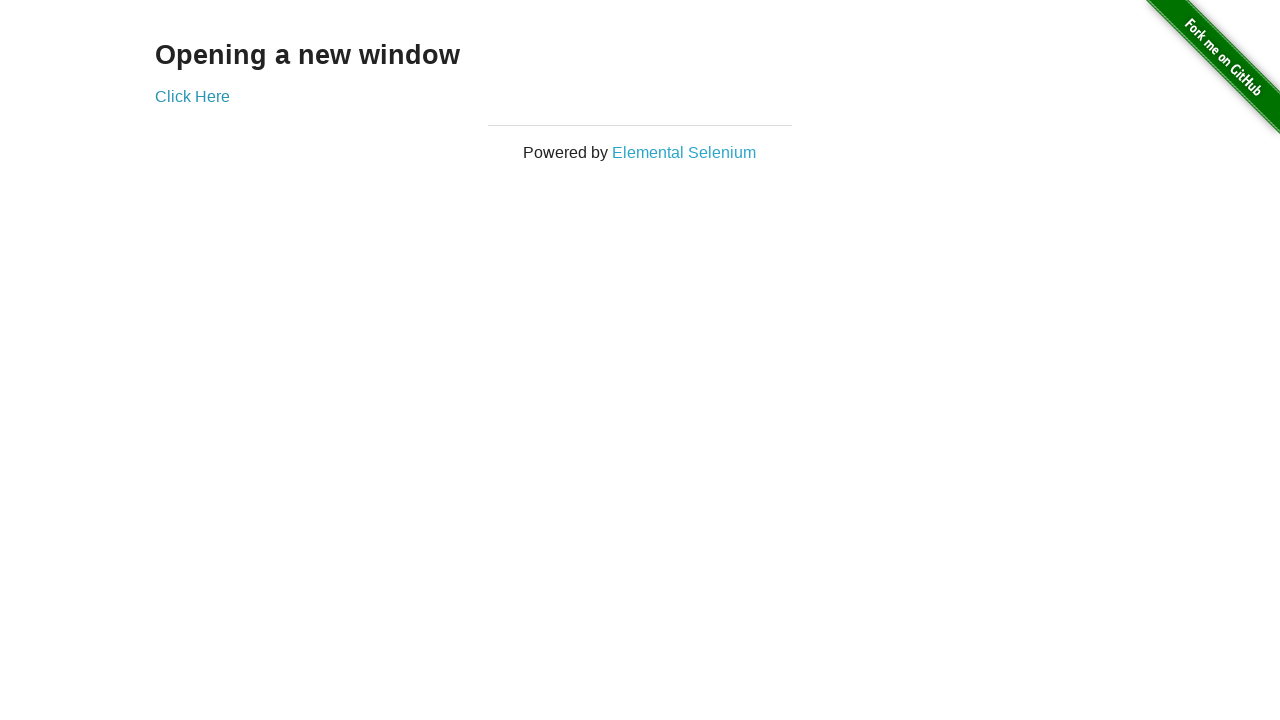

Retrieved new window title
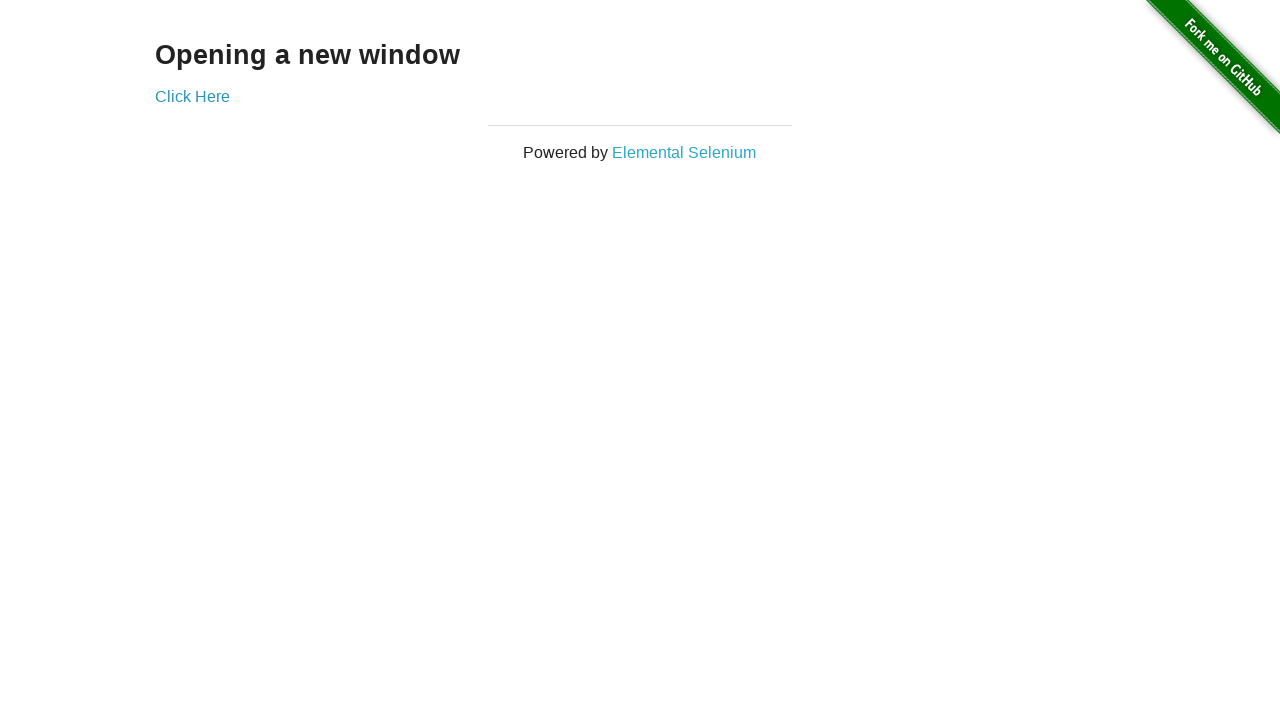

Retrieved all open windows/tabs, count: 2
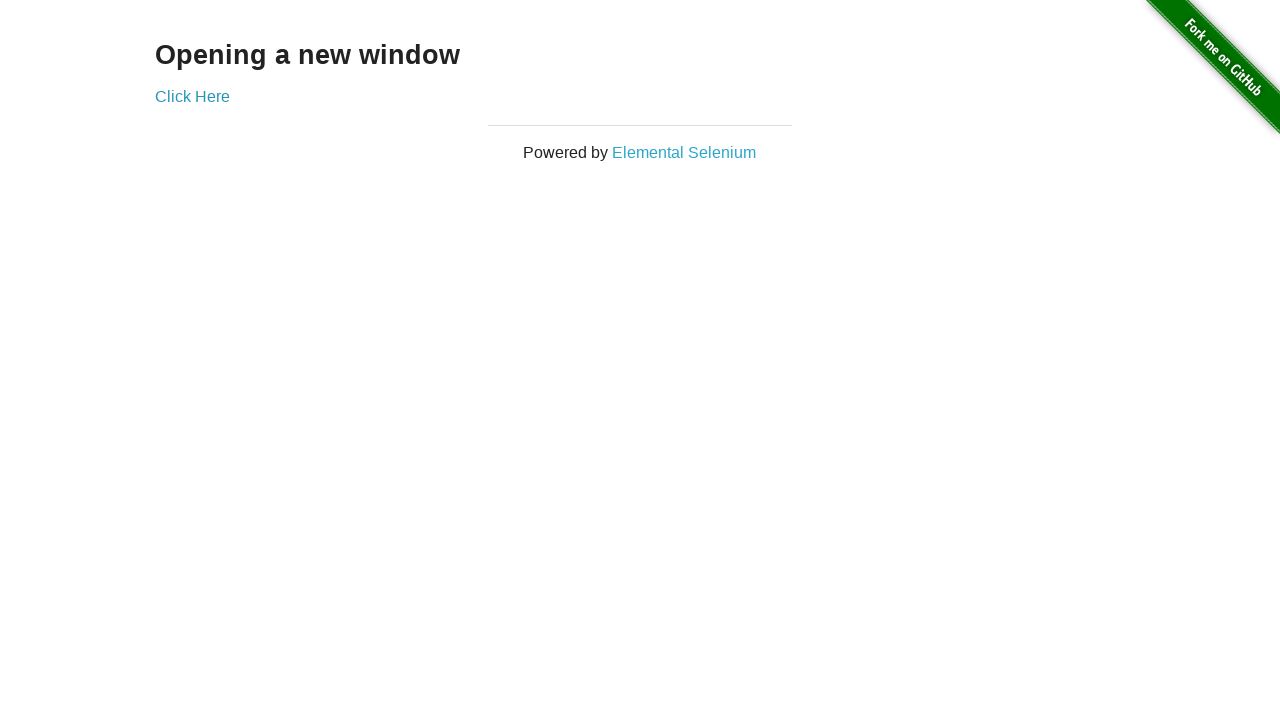

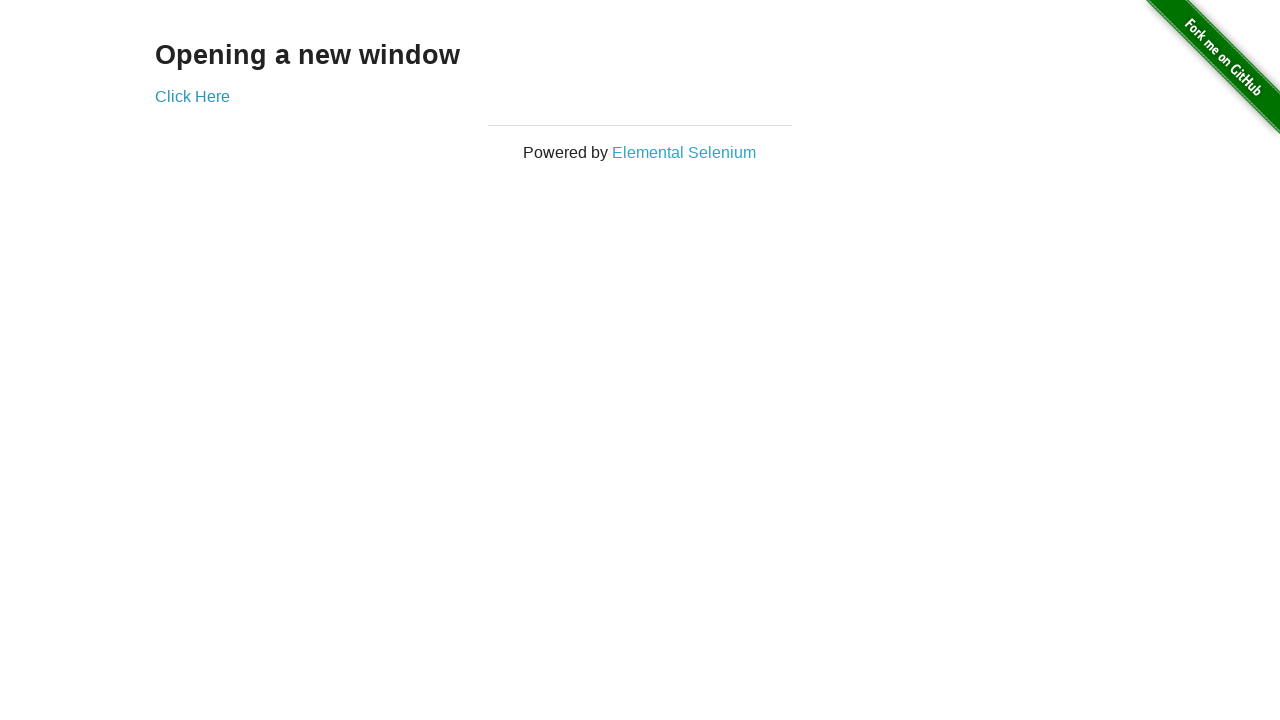